Tests JavaScript alert handling by clicking a button that triggers an alert, accepting the alert, and verifying the result message is displayed correctly.

Starting URL: https://practice.cydeo.com/javascript_alerts

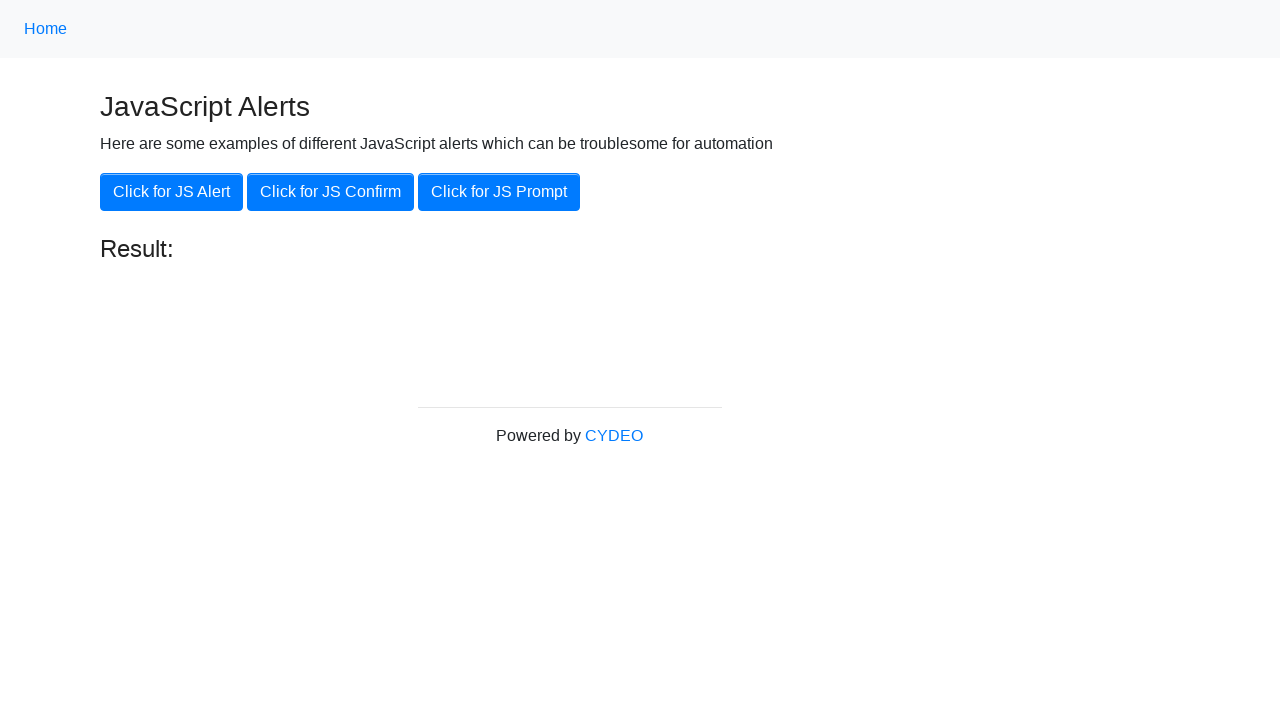

Clicked 'Click for JS Alert' button at (172, 192) on xpath=//button[.='Click for JS Alert']
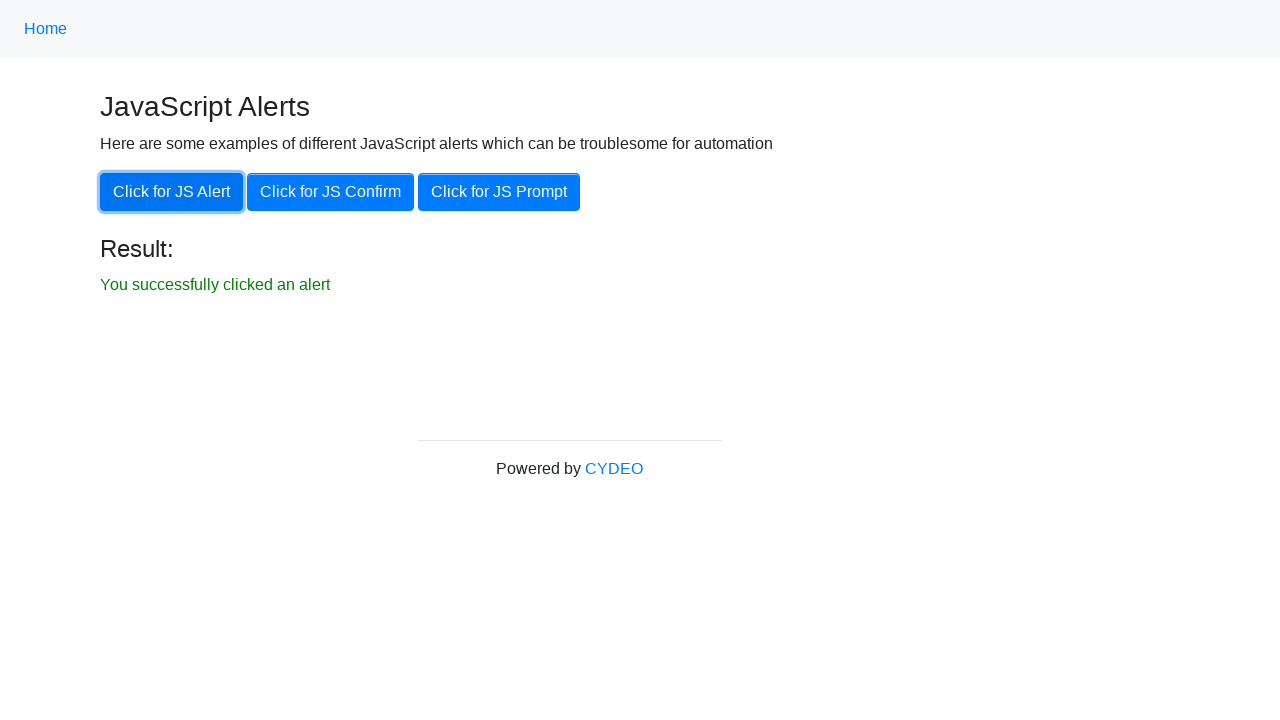

Set up dialog handler to accept alerts
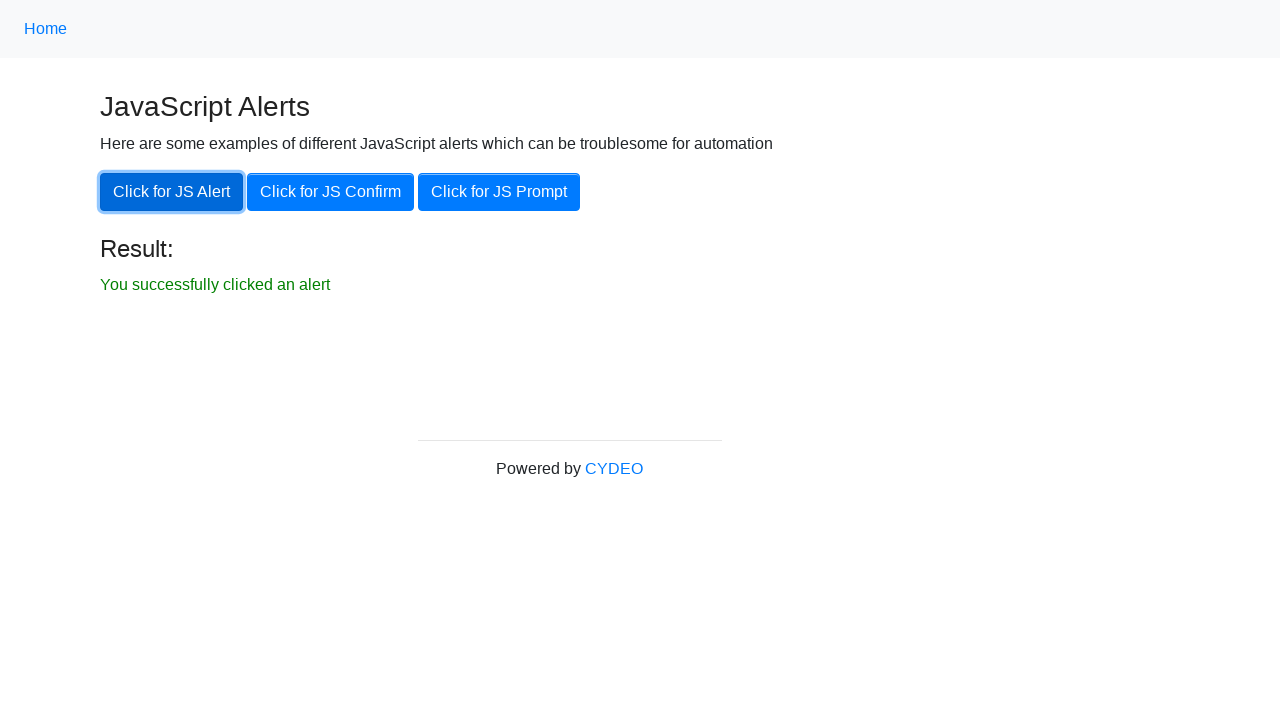

Waited 500ms for alert processing
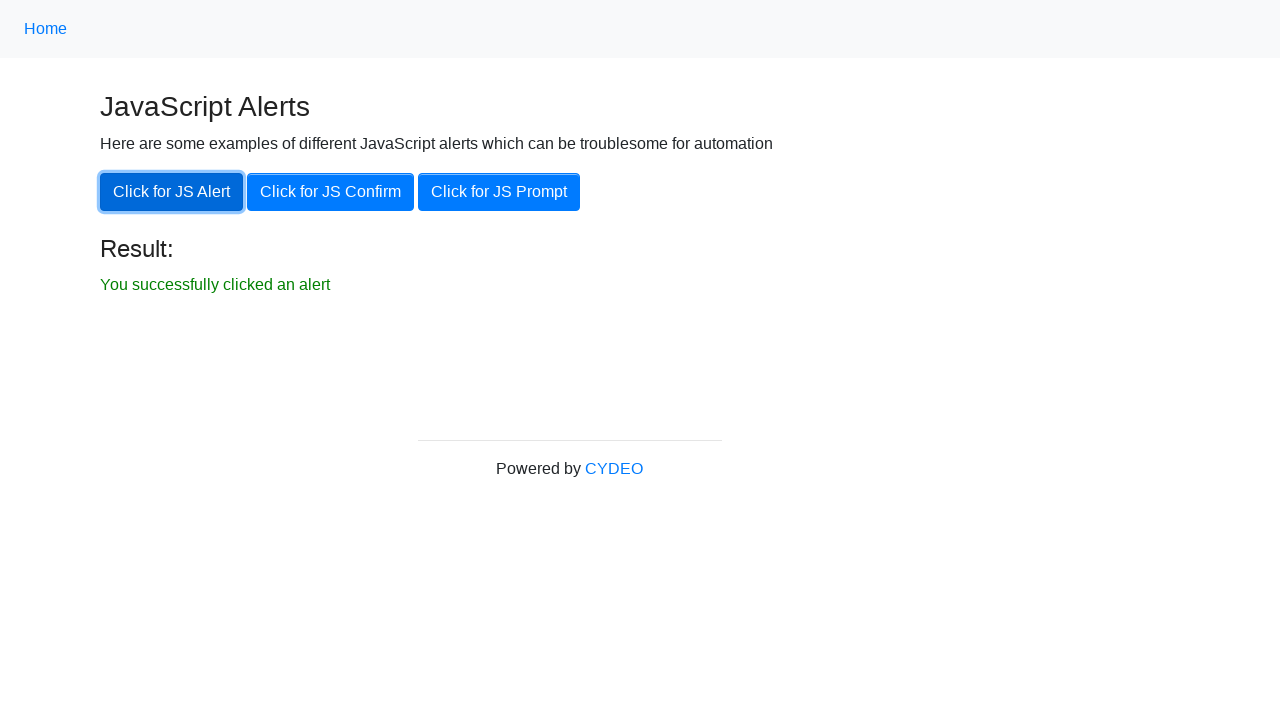

Result element became visible
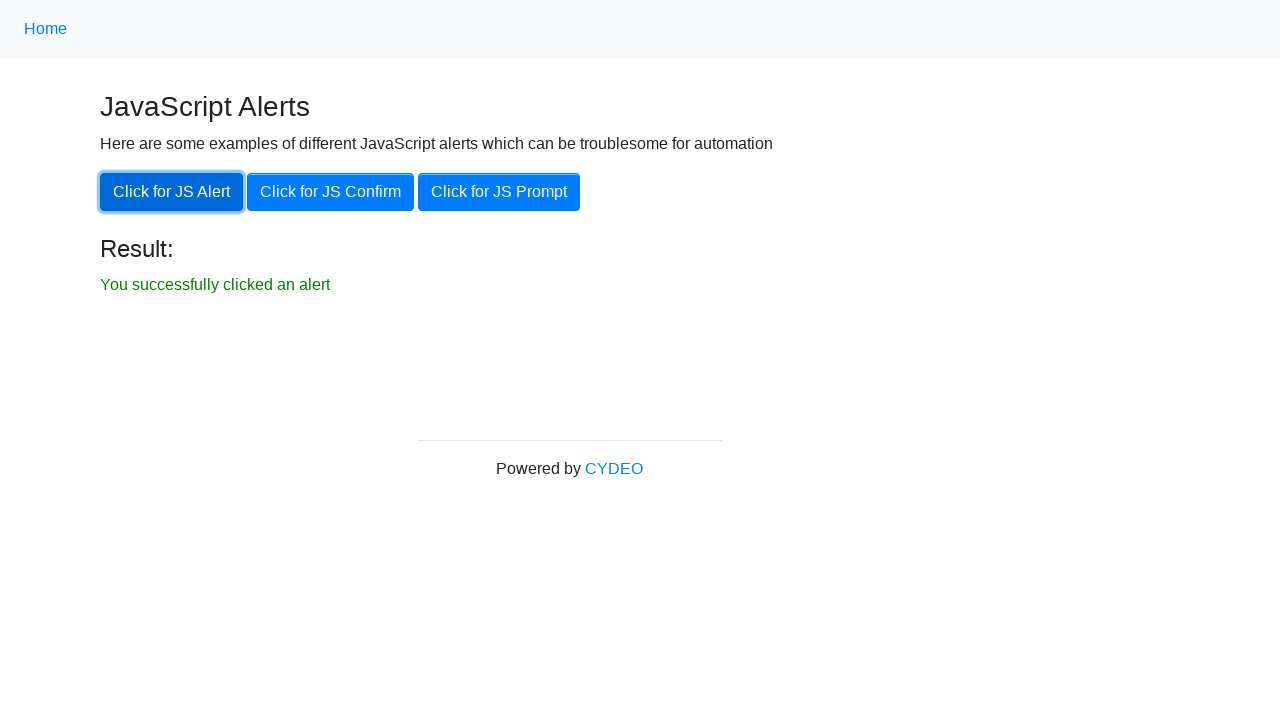

Verified result message: 'You successfully clicked an alert'
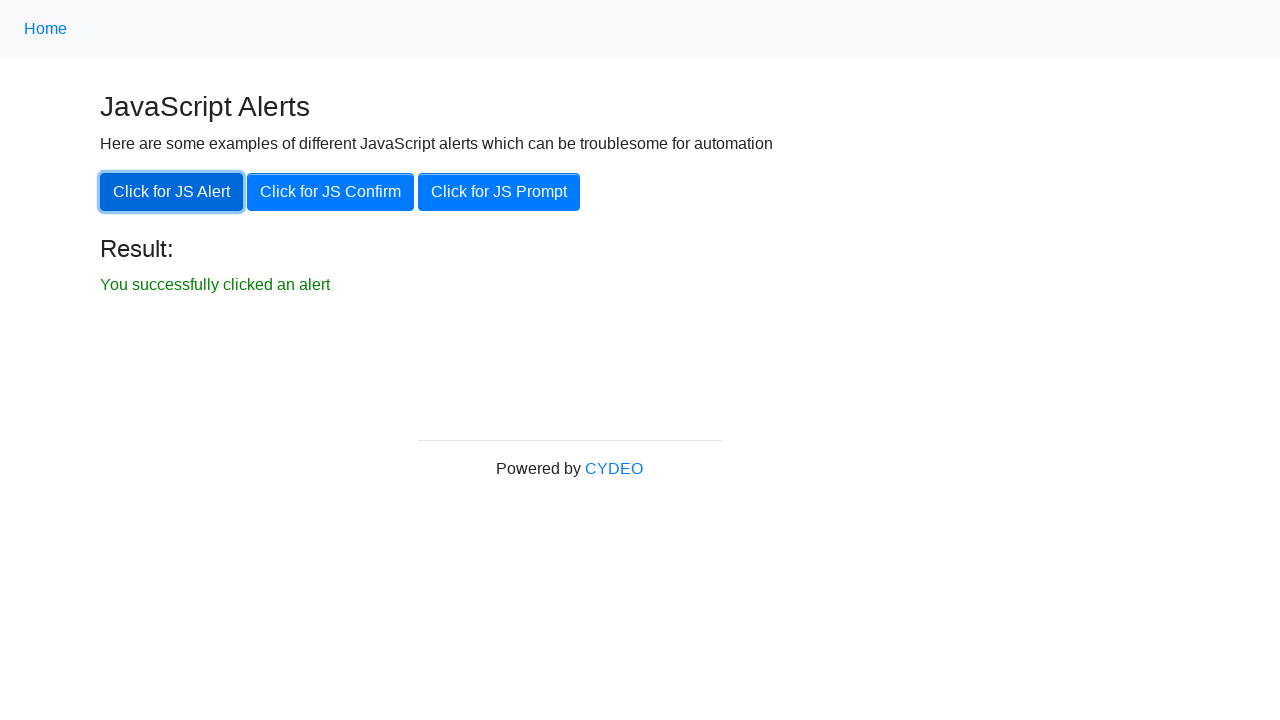

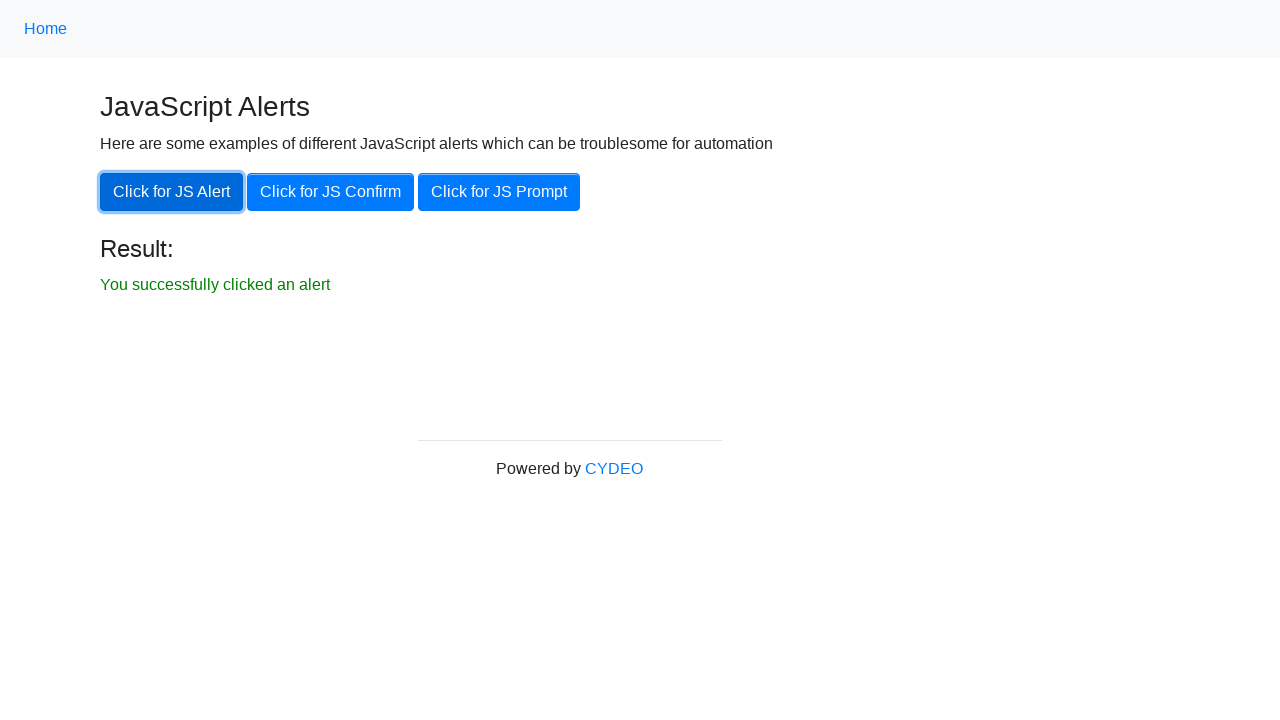